Verifies that the Walmart page title contains the word "Save"

Starting URL: https://www.walmart.com/

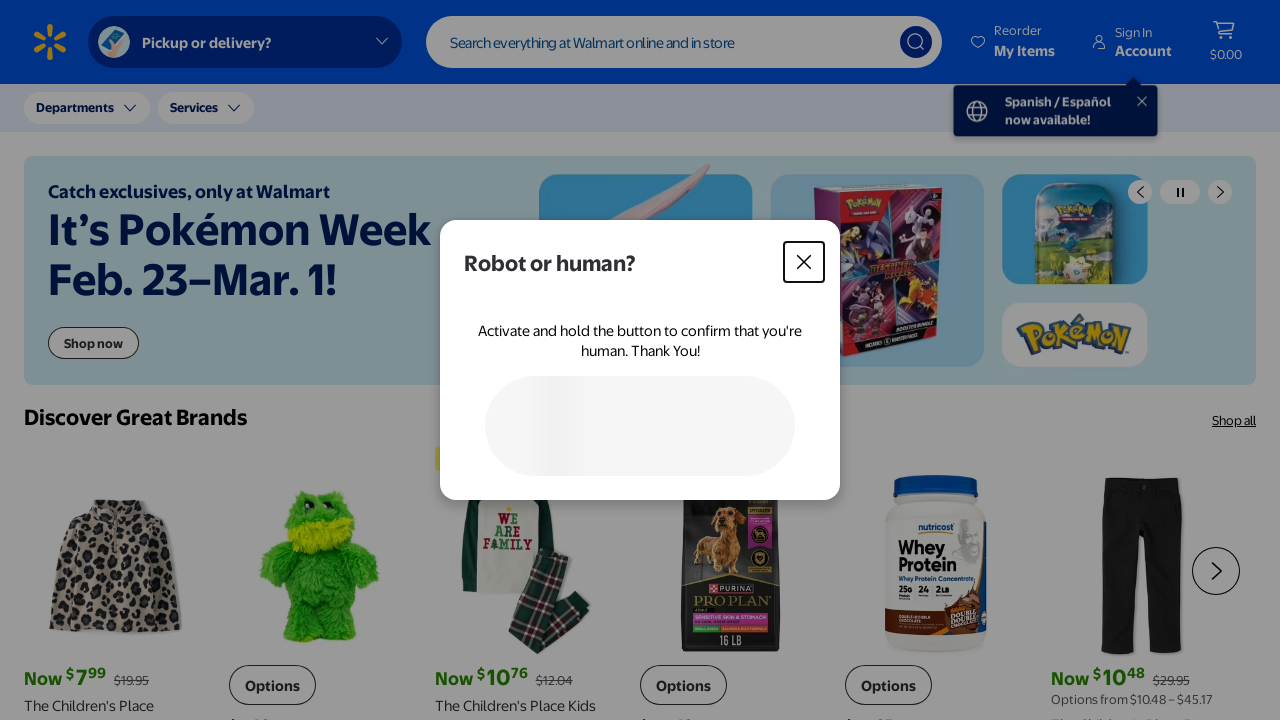

Reloaded the Walmart page
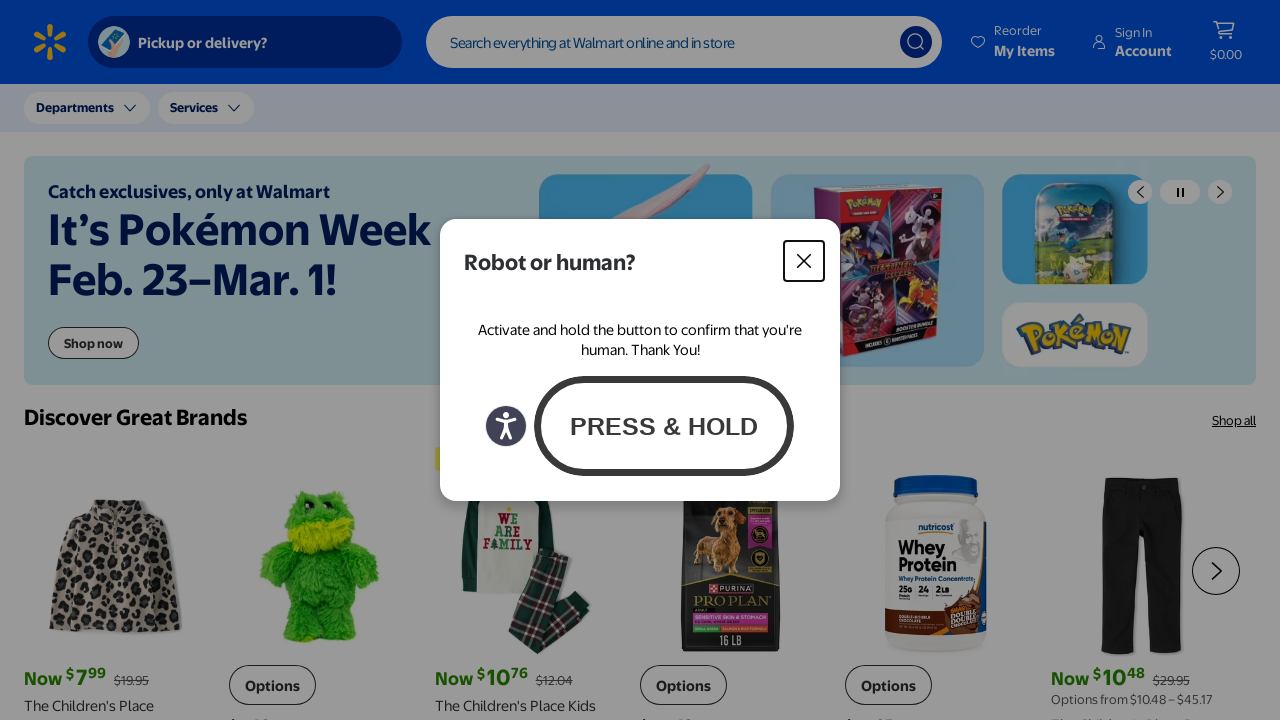

Retrieved page title
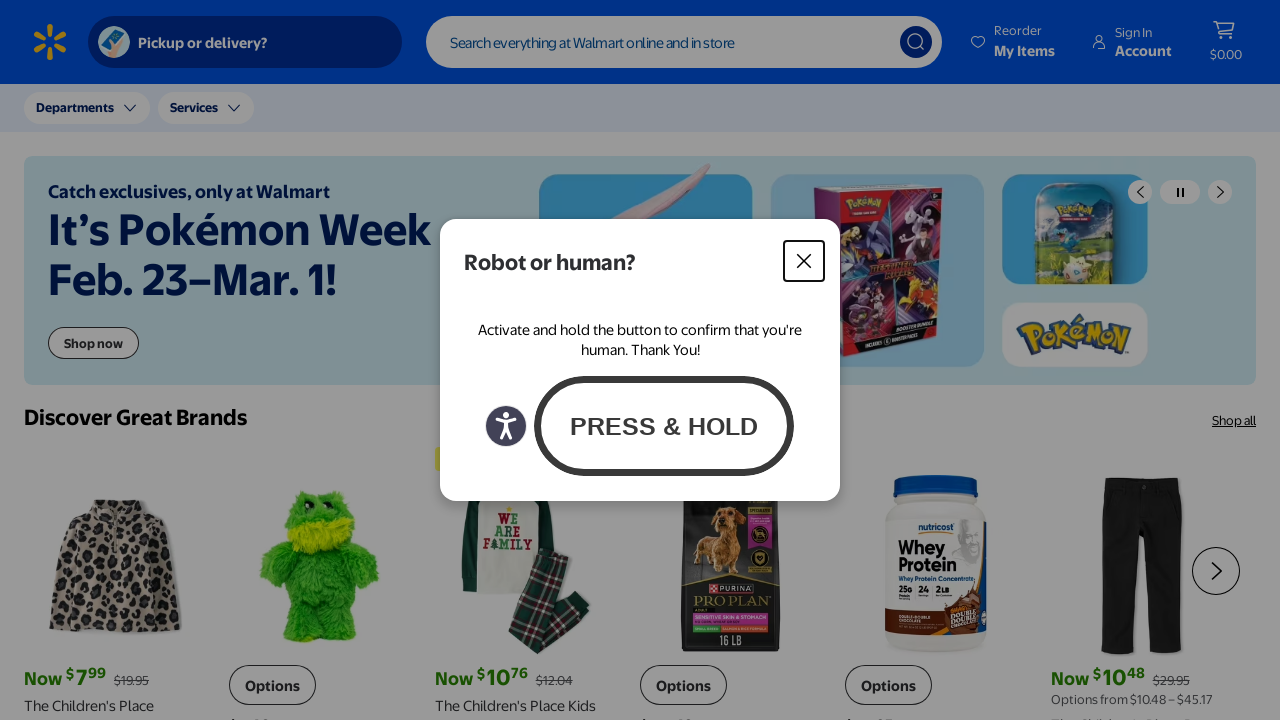

Verified page title contains 'Save'
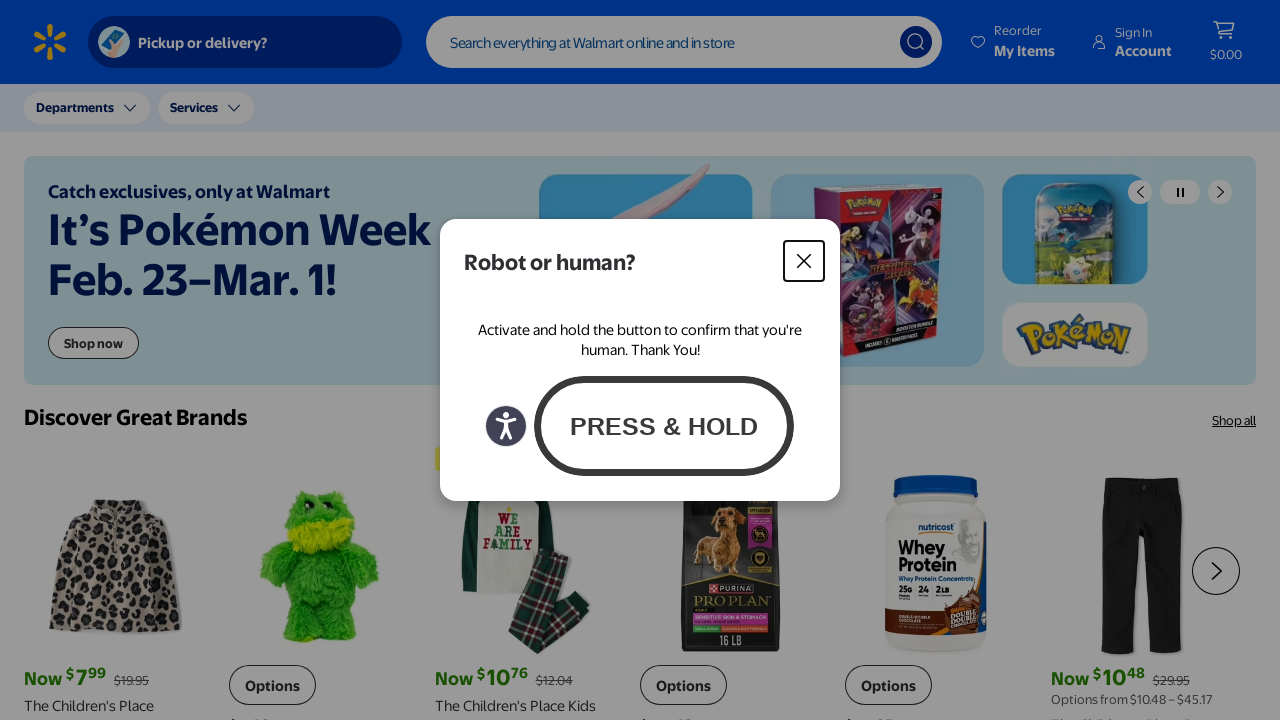

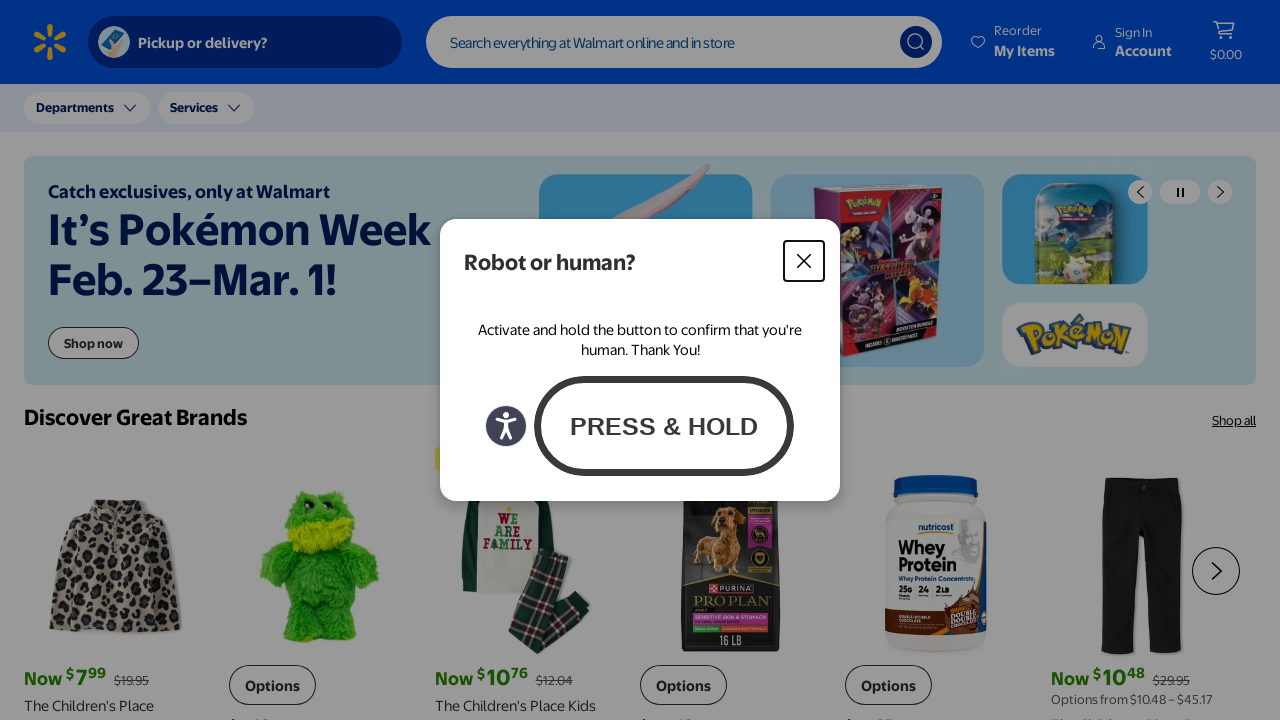